Navigates to CheapOAir homepage and verifies the page loads

Starting URL: https://www.cheapoair.com/

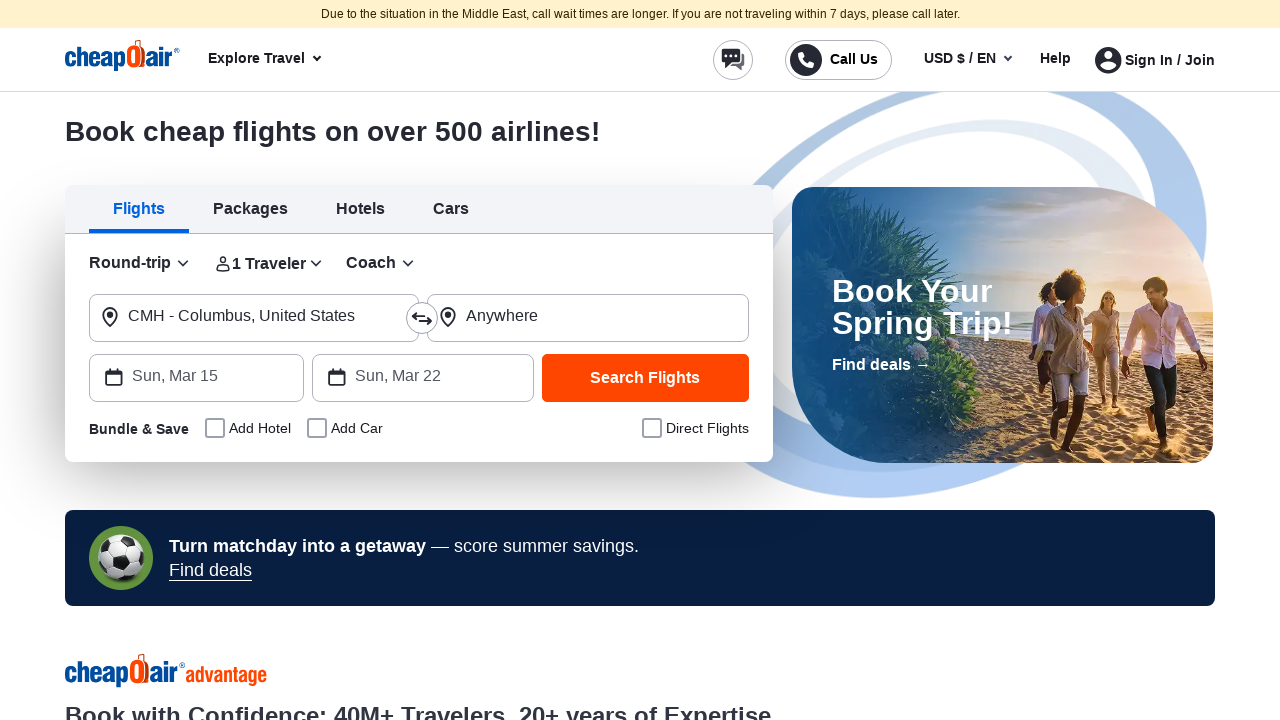

Navigated to CheapOAir homepage
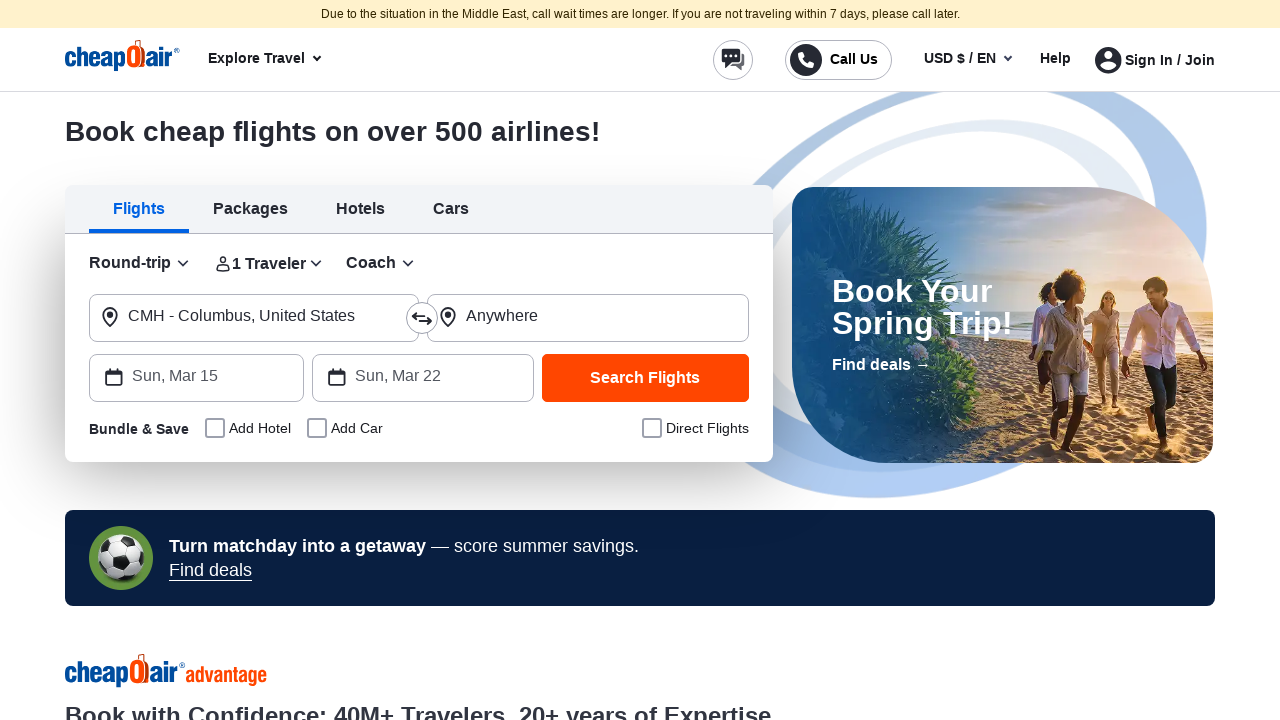

Page DOM content loaded
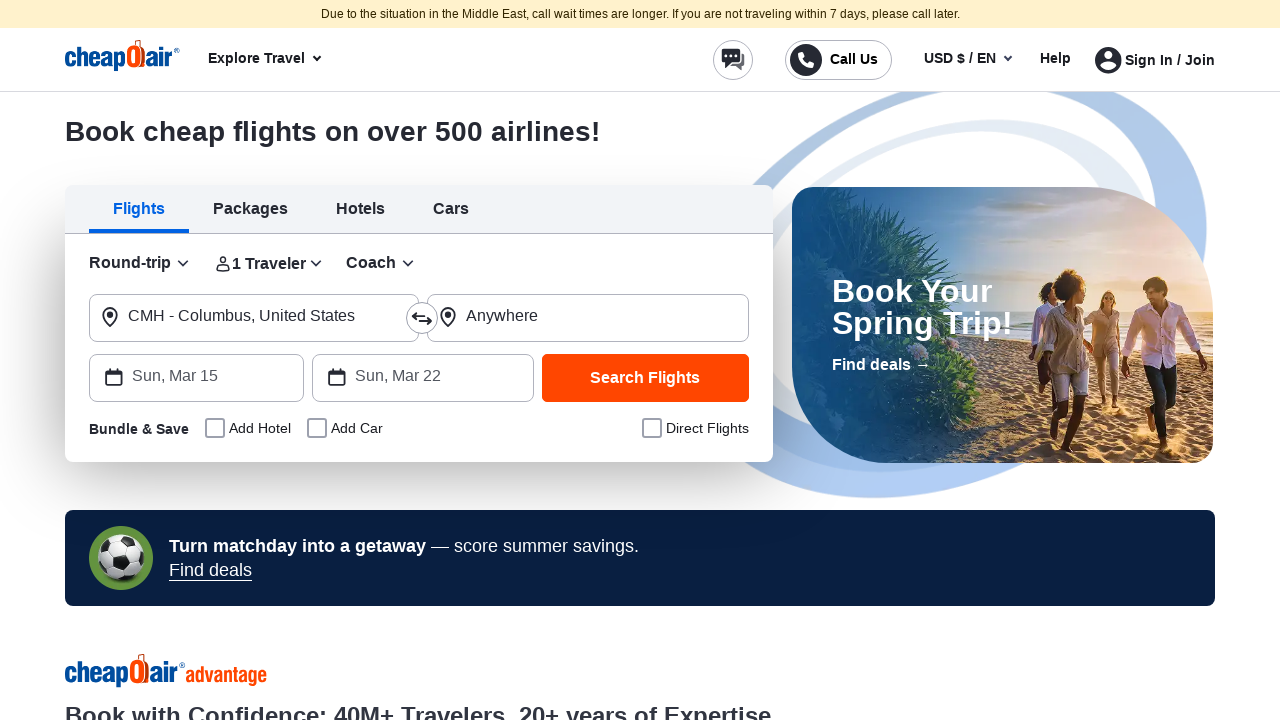

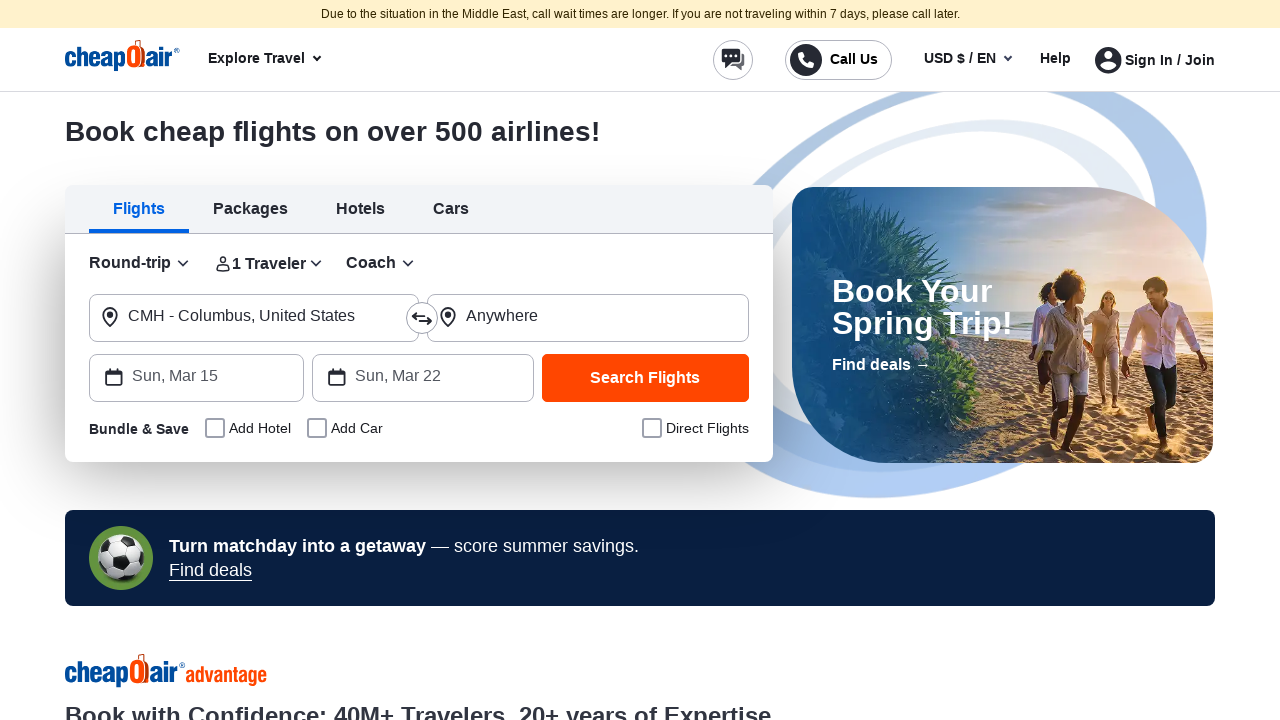